Tests that the second number field only accepts a maximum of 10 digits by entering 11 digits and verifying the truncated result

Starting URL: https://testsheepnz.github.io/BasicCalculator

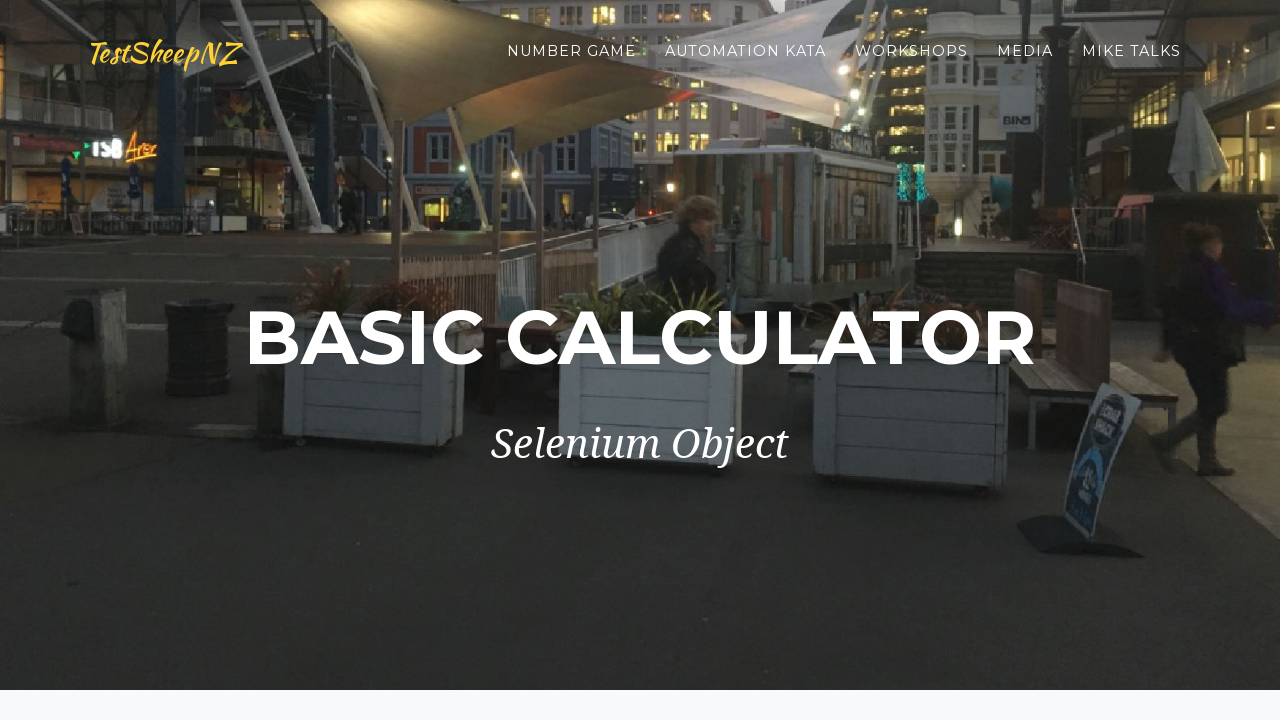

Selected build version 3 from dropdown on select[name="selectBuild"]
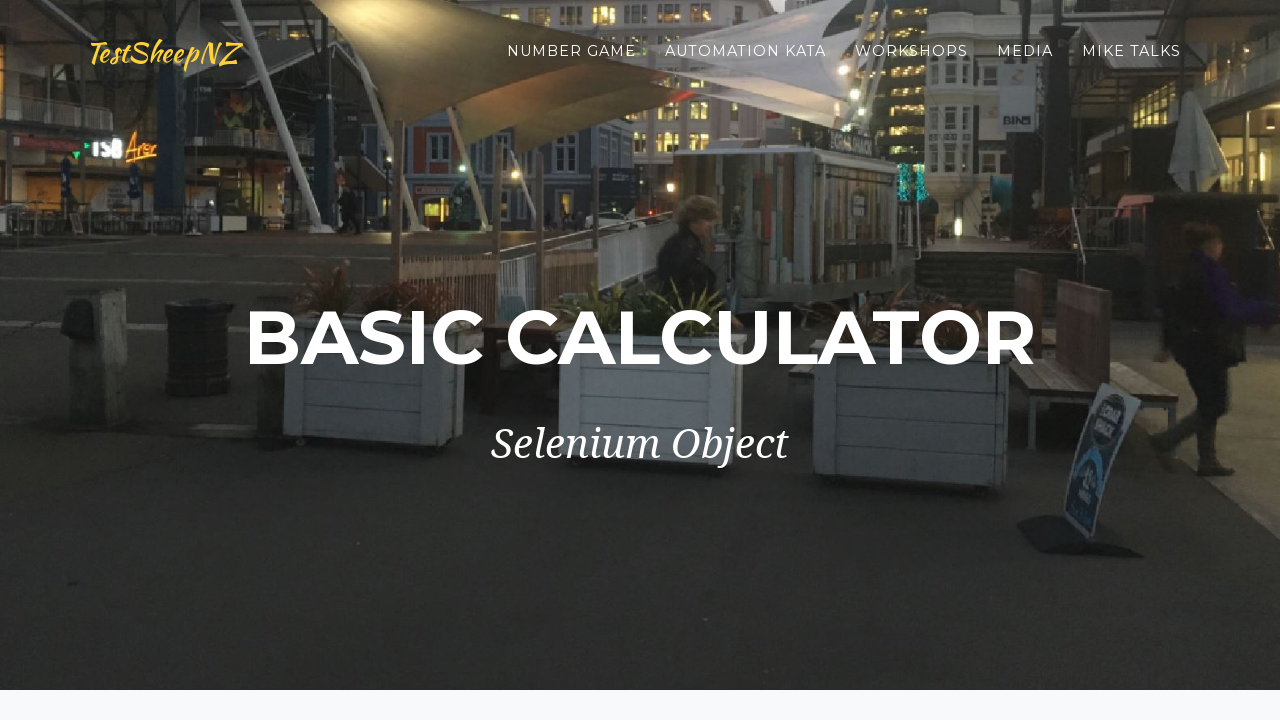

Filled first number field with '1' on #number1Field
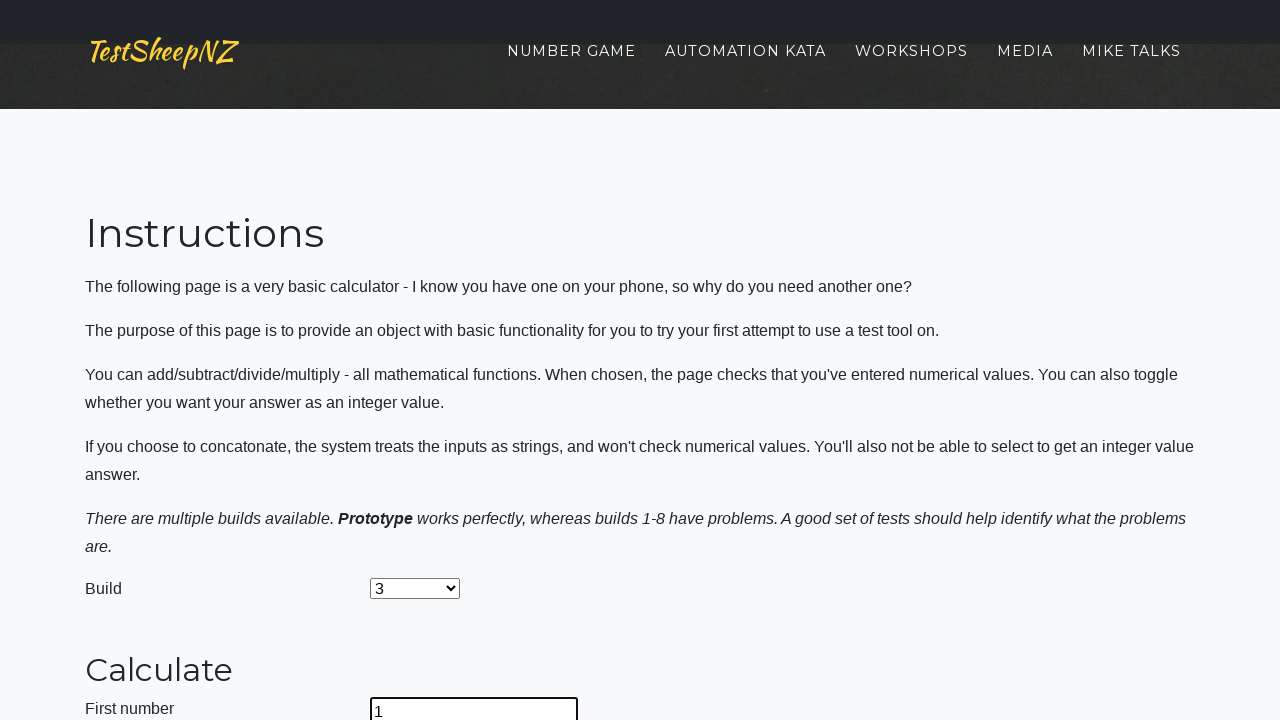

Filled second number field with 11 digits '12345678901' to test maximum 10 digit limit on #number2Field
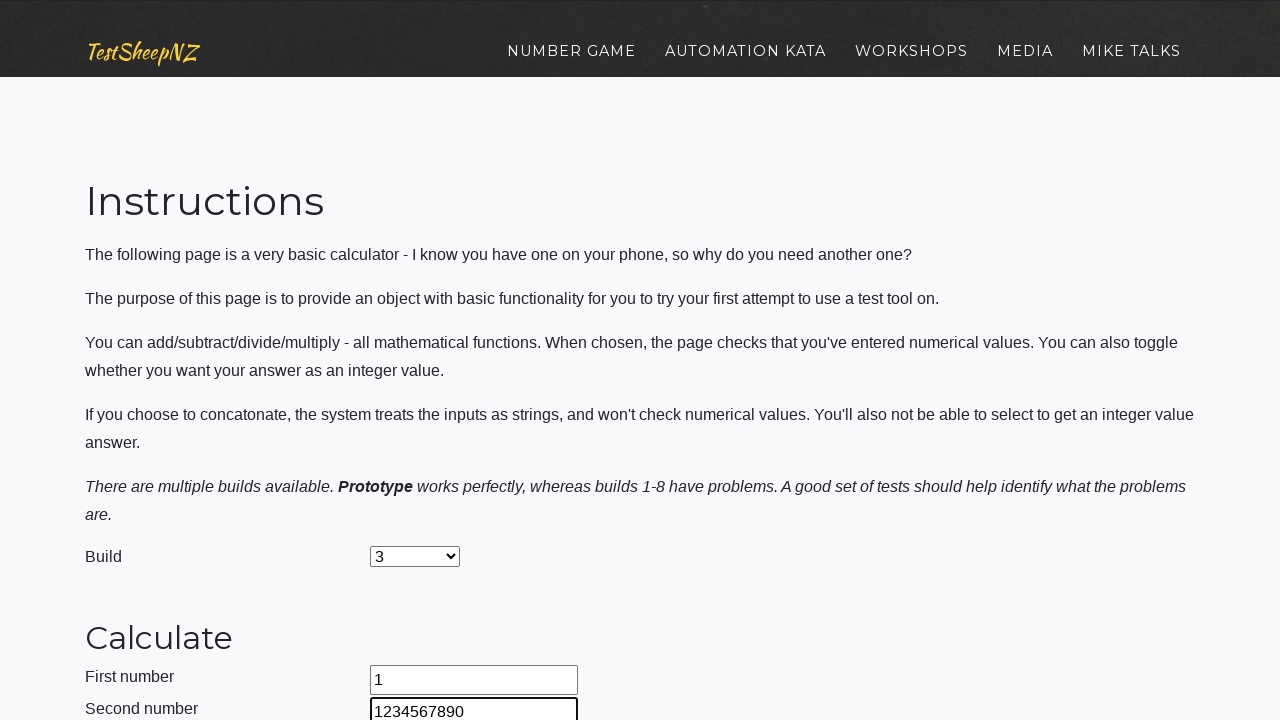

Selected addition operation from dropdown on select[name="selectOperation"]
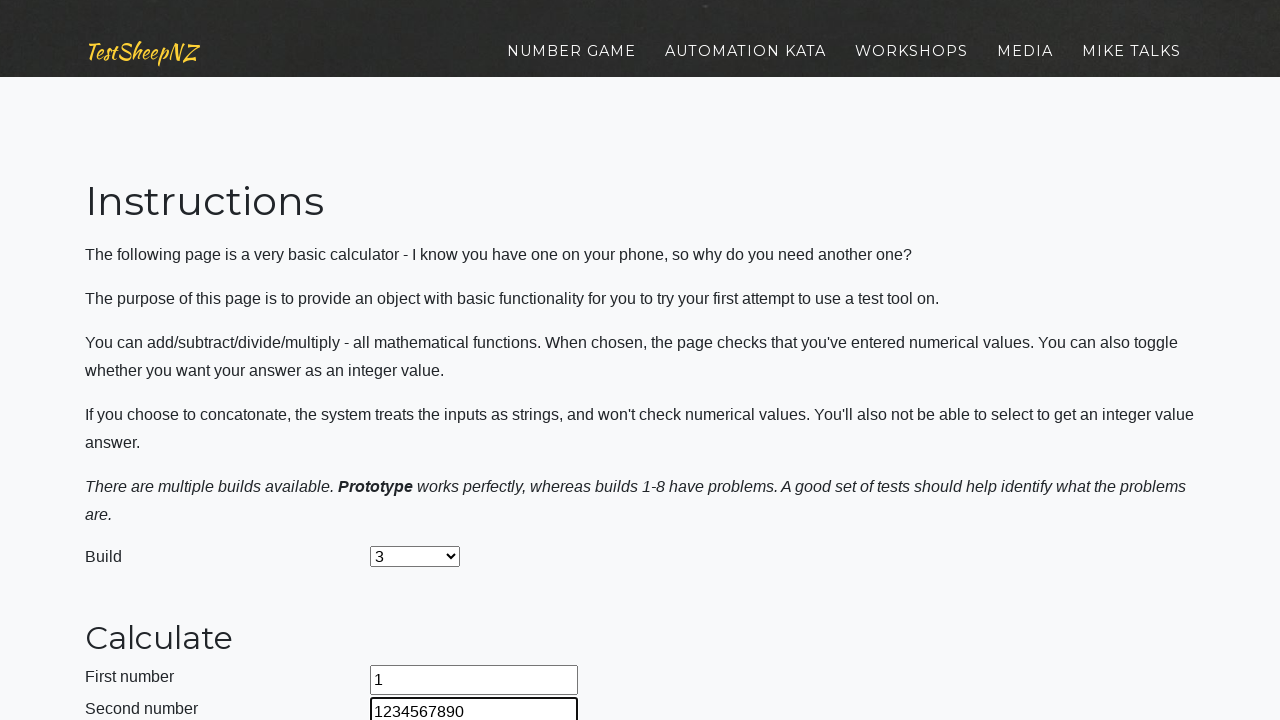

Clicked calculate button to perform addition at (422, 361) on #calculateButton
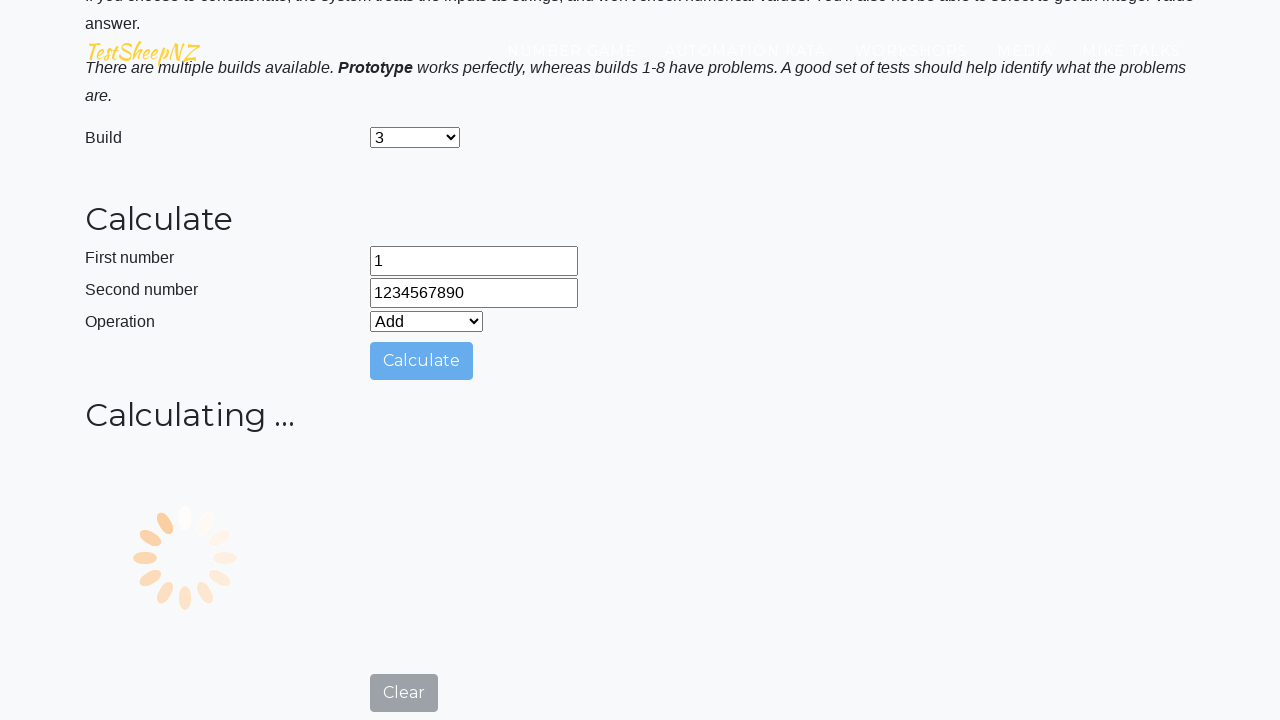

Answer field loaded and visible, verifying second field was truncated to 10 digits maximum
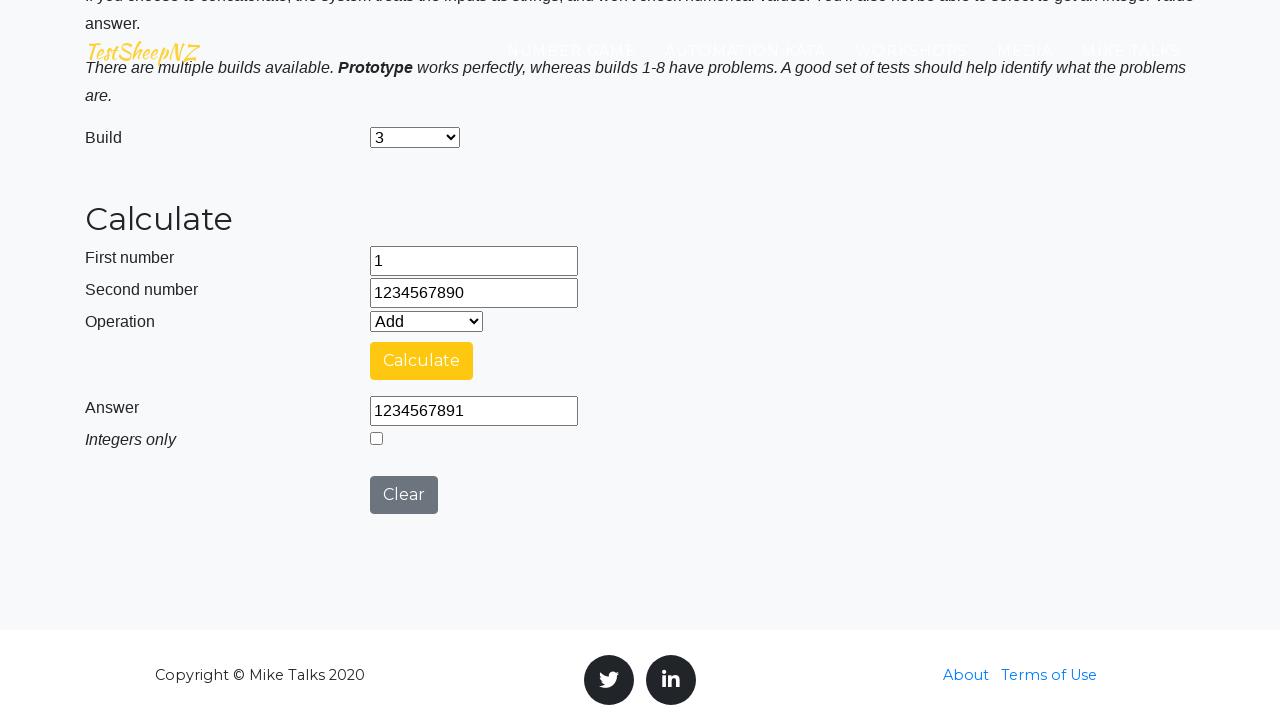

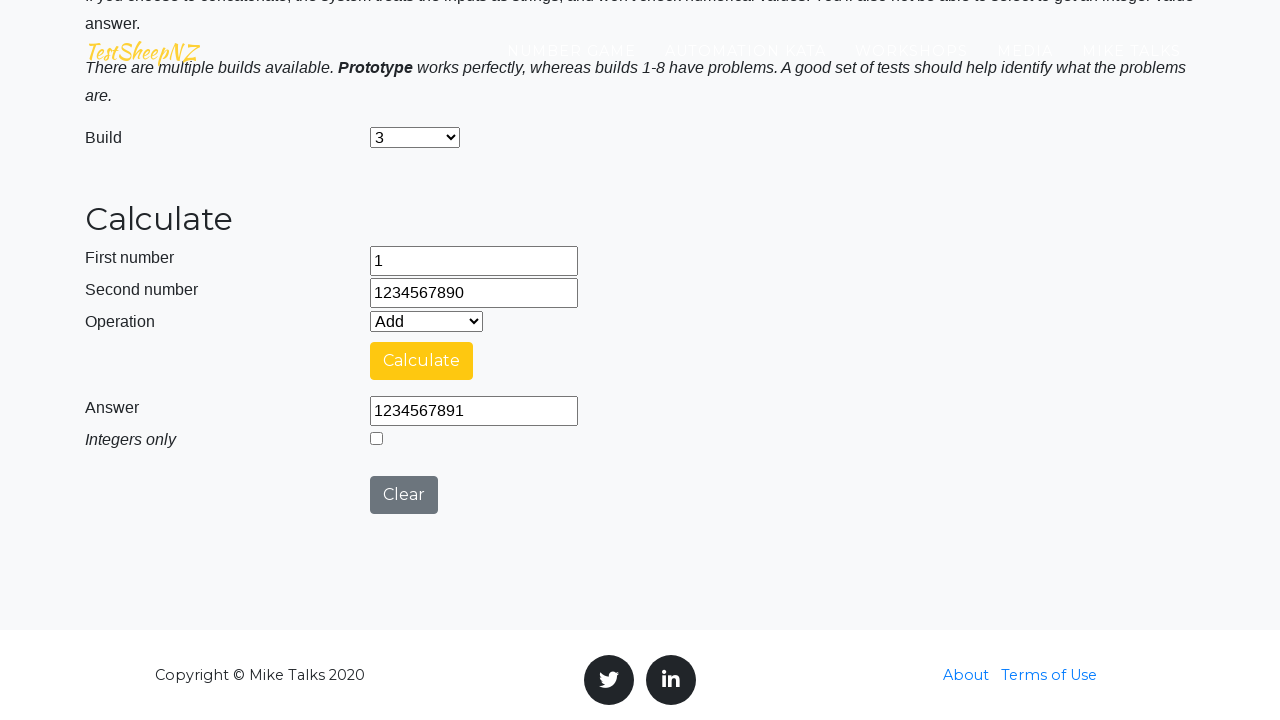